Tests JavaScript alert, confirm, and prompt dialogs by clicking buttons, interacting with the dialogs (accepting, dismissing, entering text), and verifying the result messages displayed on the page.

Starting URL: https://the-internet.herokuapp.com/javascript_alerts

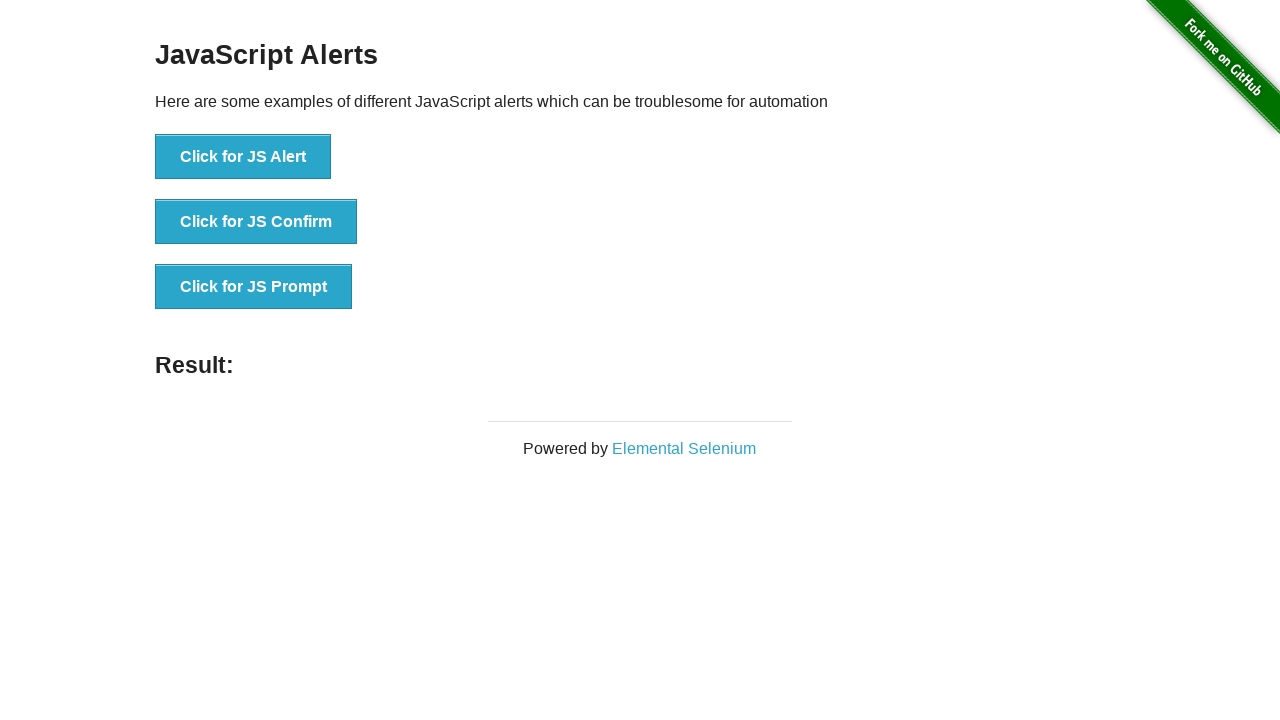

Clicked alert button and accepted dialog at (243, 157) on xpath=//button[@onclick="jsAlert()"]
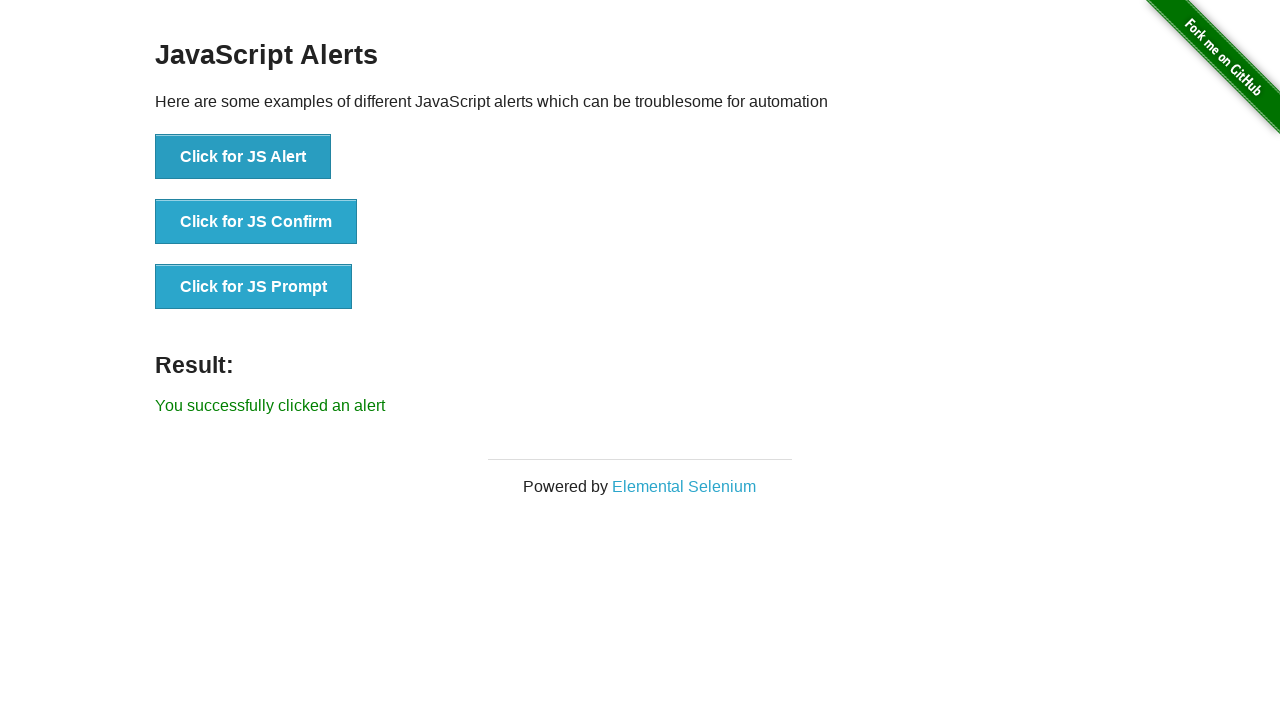

Alert result message verified
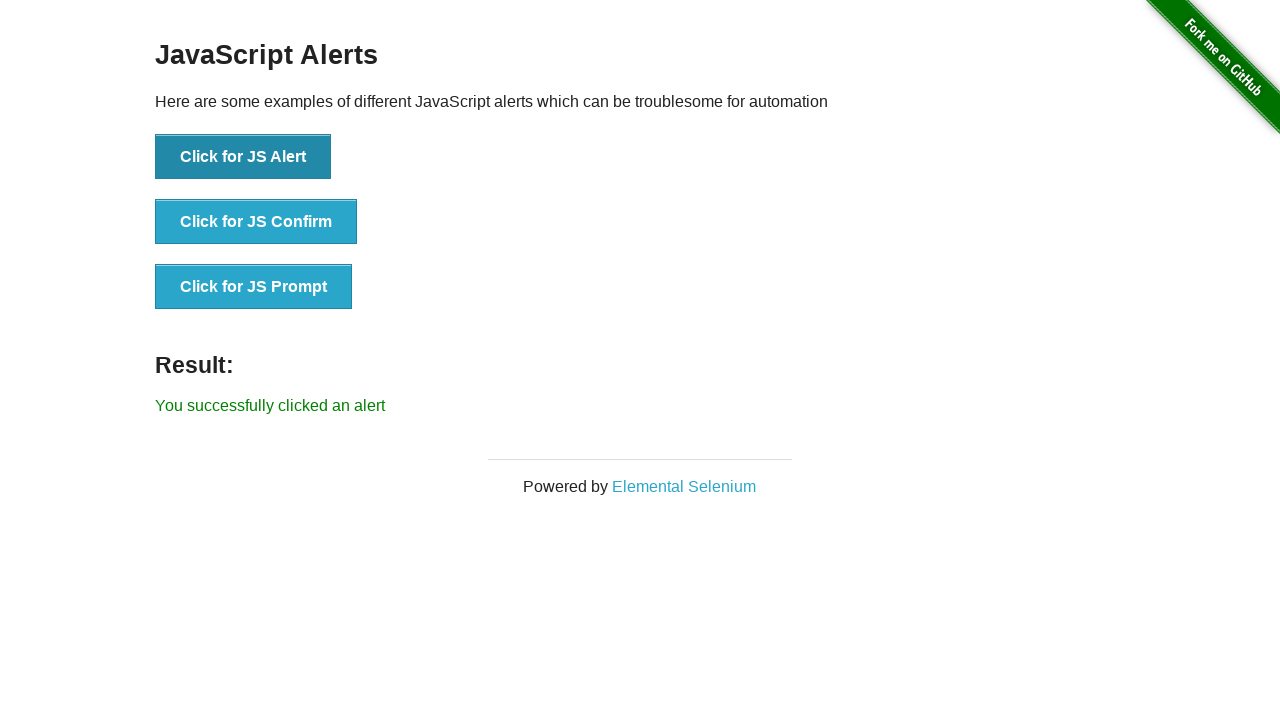

Clicked confirm button and dismissed dialog at (256, 222) on xpath=//button[@onclick="jsConfirm()"]
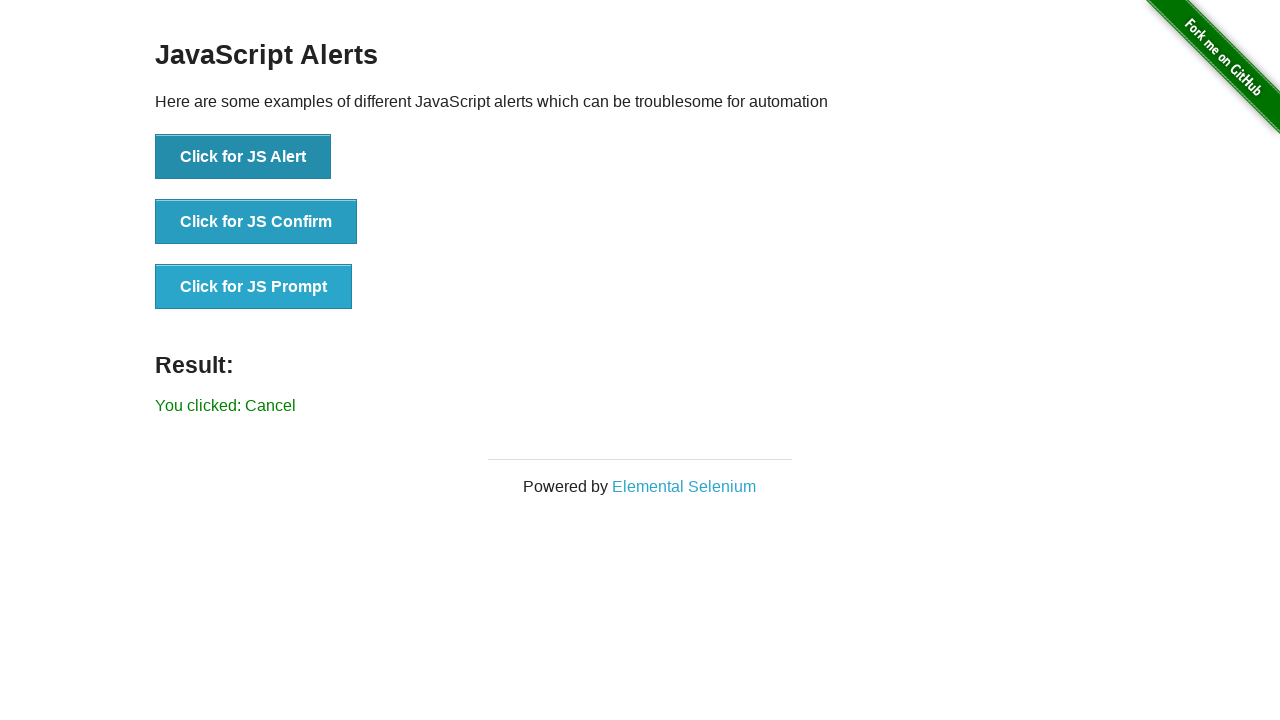

Confirm cancel result message verified
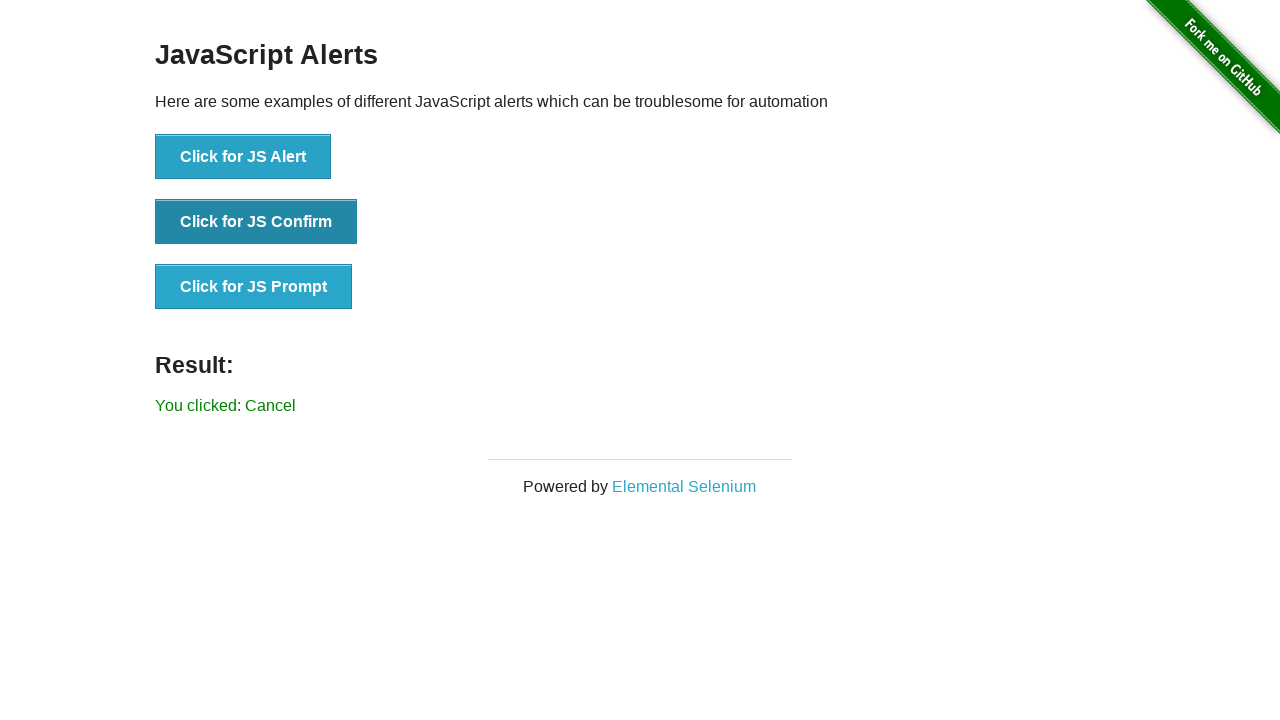

Clicked confirm button and accepted dialog at (256, 222) on xpath=//button[@onclick="jsConfirm()"]
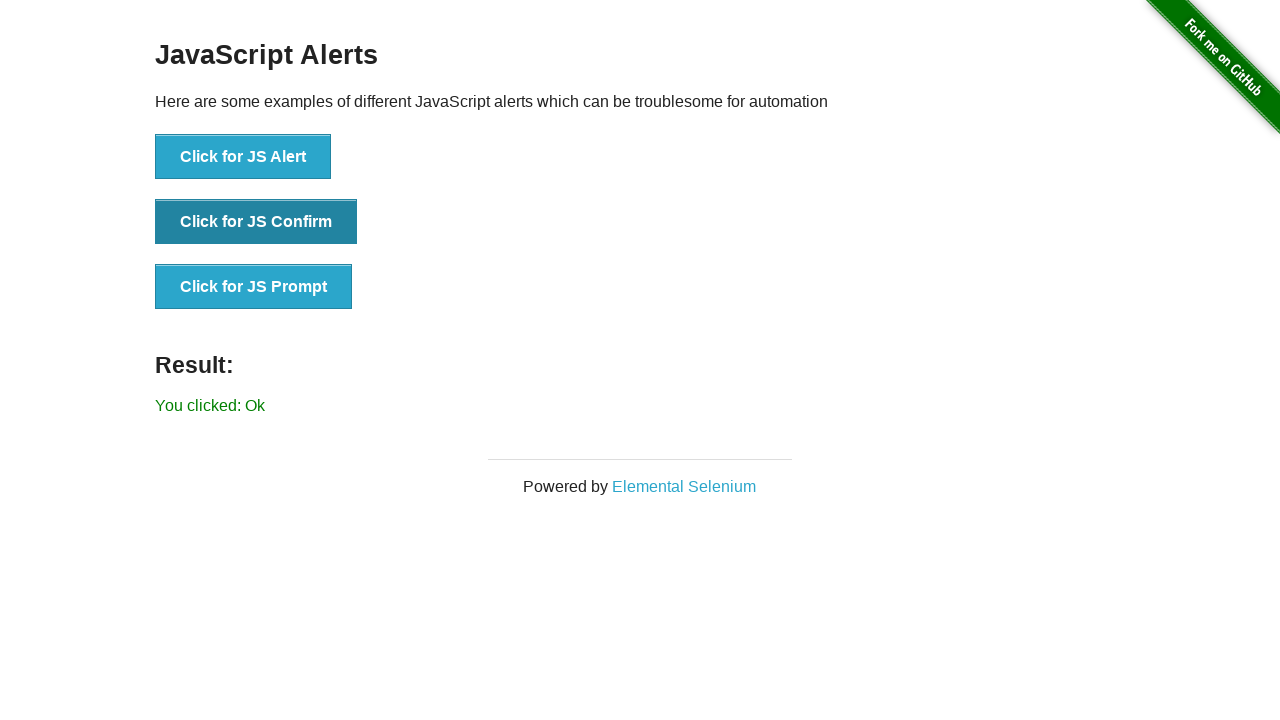

Confirm ok result message verified
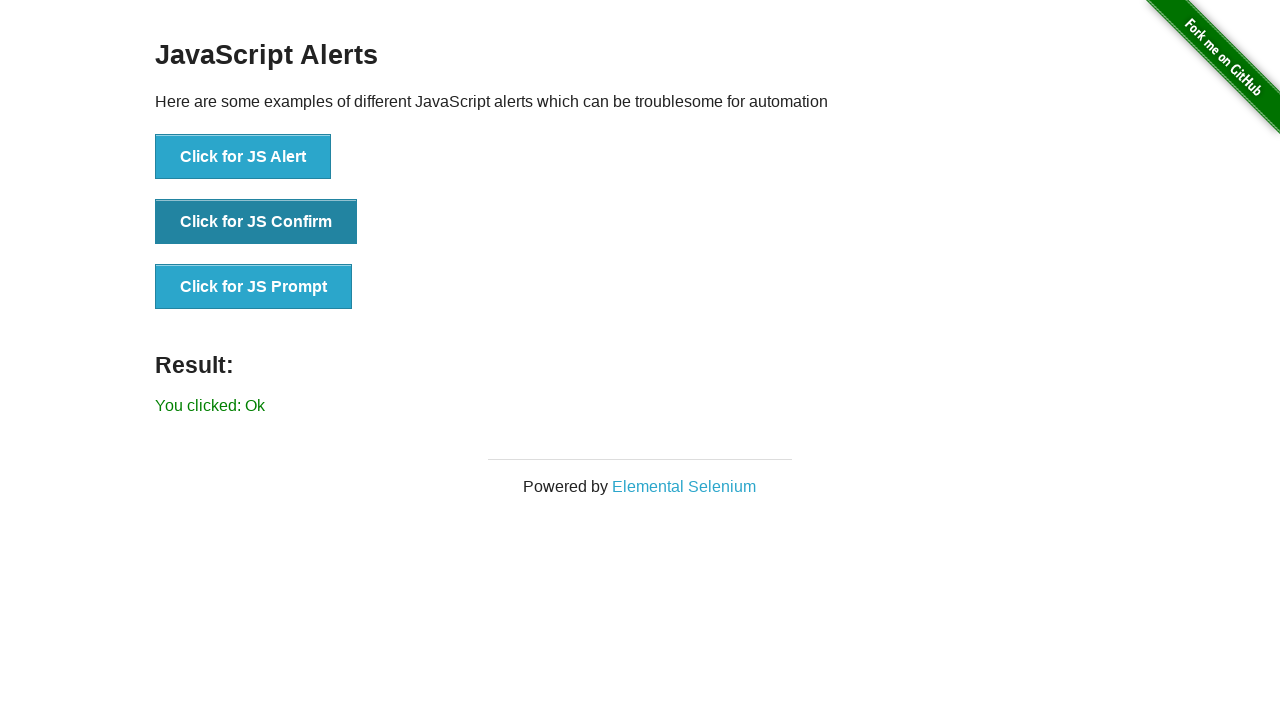

Clicked prompt button, entered 'Andi', and accepted dialog at (254, 287) on xpath=//button[@onclick="jsPrompt()"]
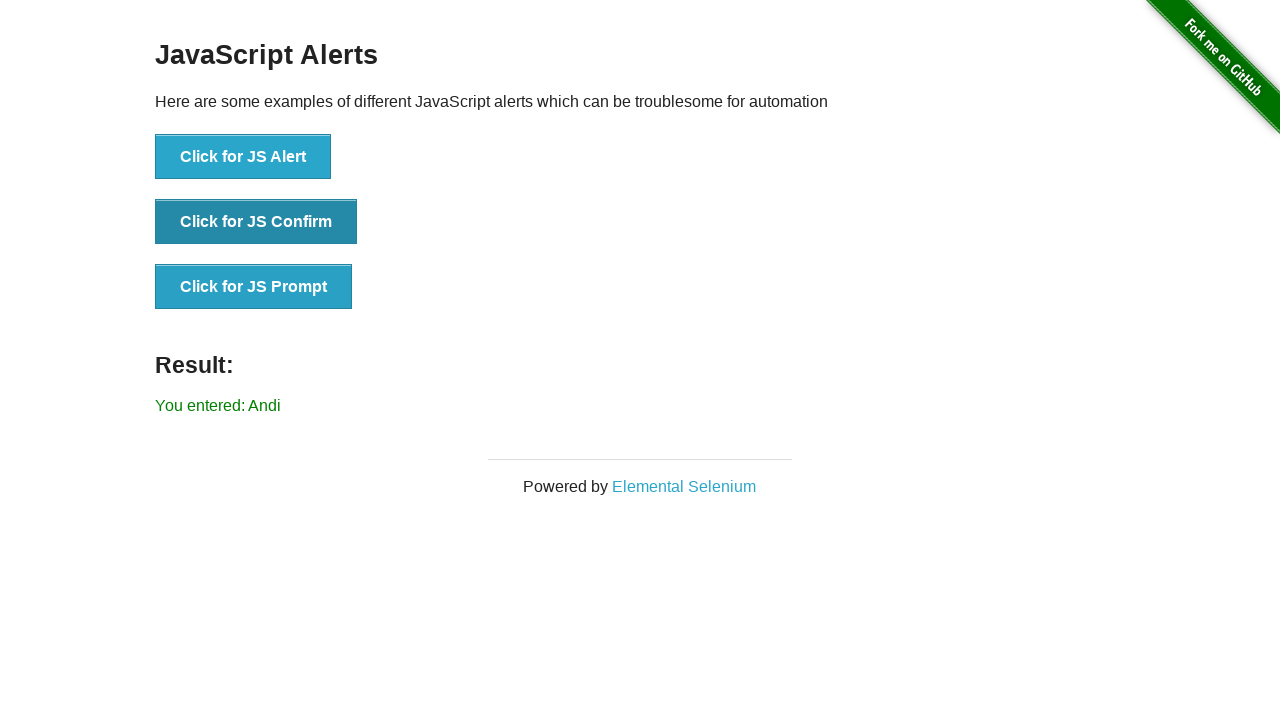

Prompt with text result message verified
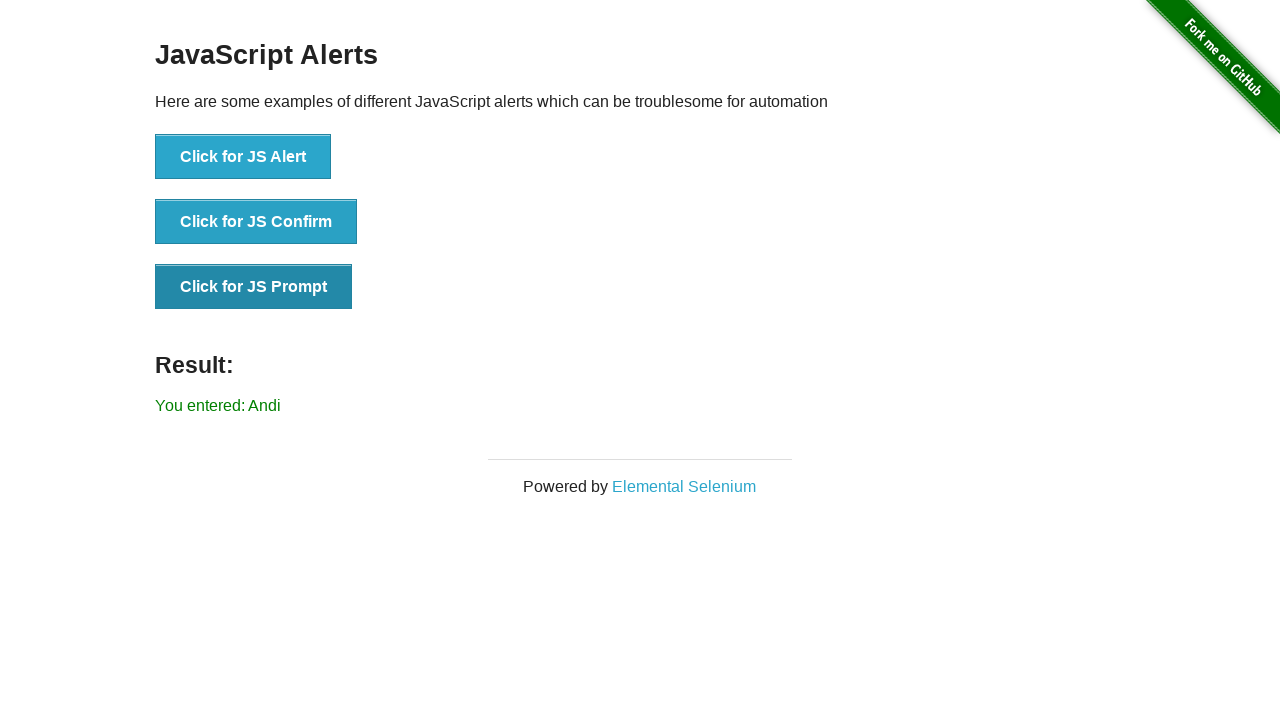

Clicked prompt button and accepted dialog without entering text at (254, 287) on xpath=//button[@onclick="jsPrompt()"]
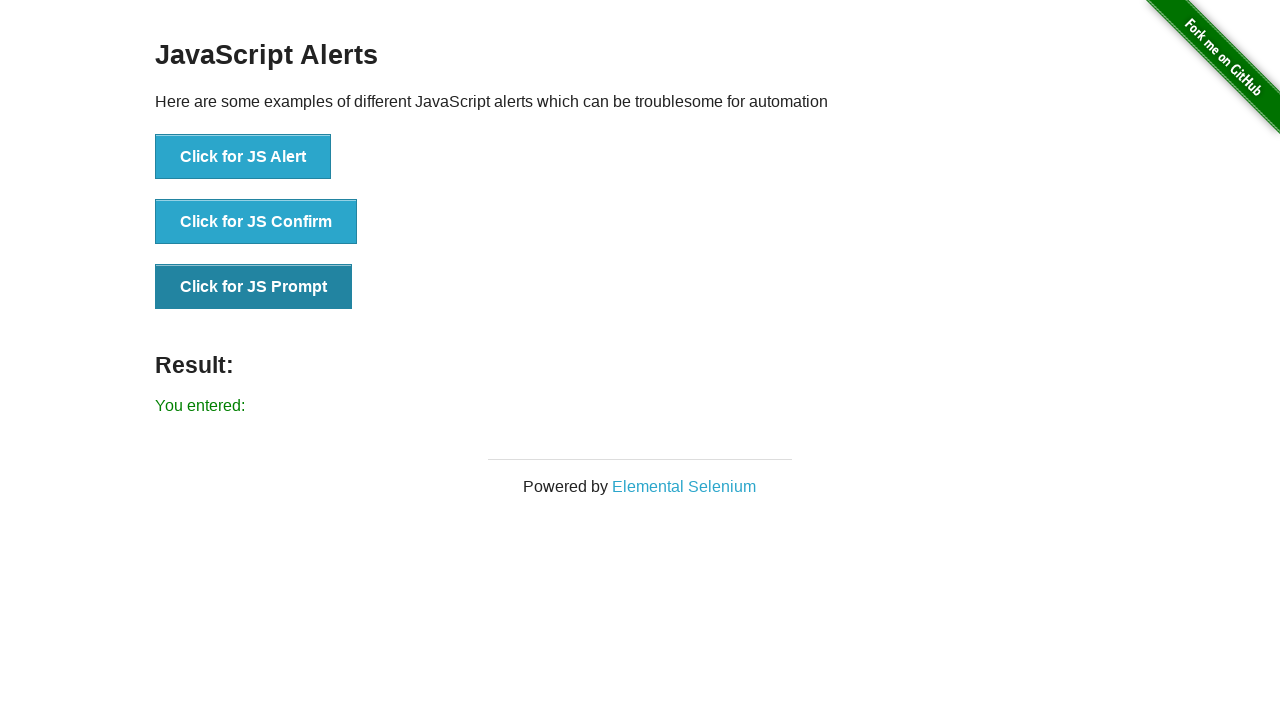

Prompt empty text result message verified
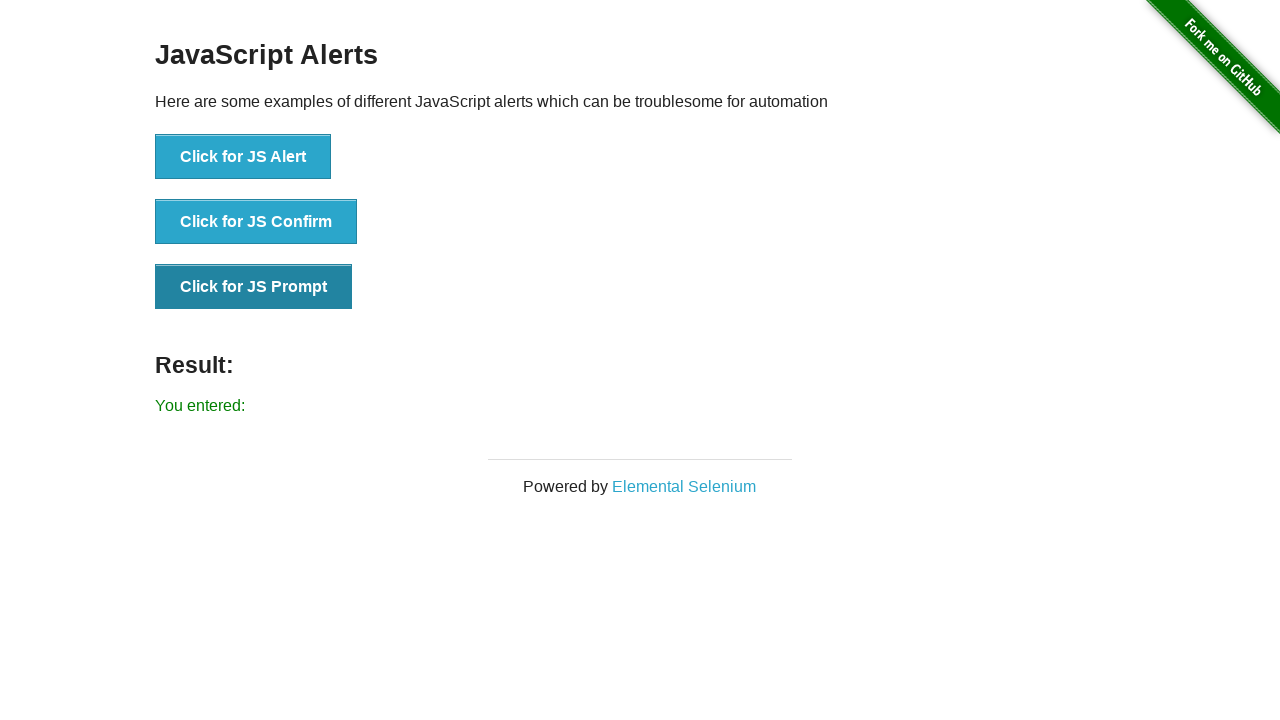

Clicked prompt button and dismissed dialog at (254, 287) on xpath=//button[@onclick="jsPrompt()"]
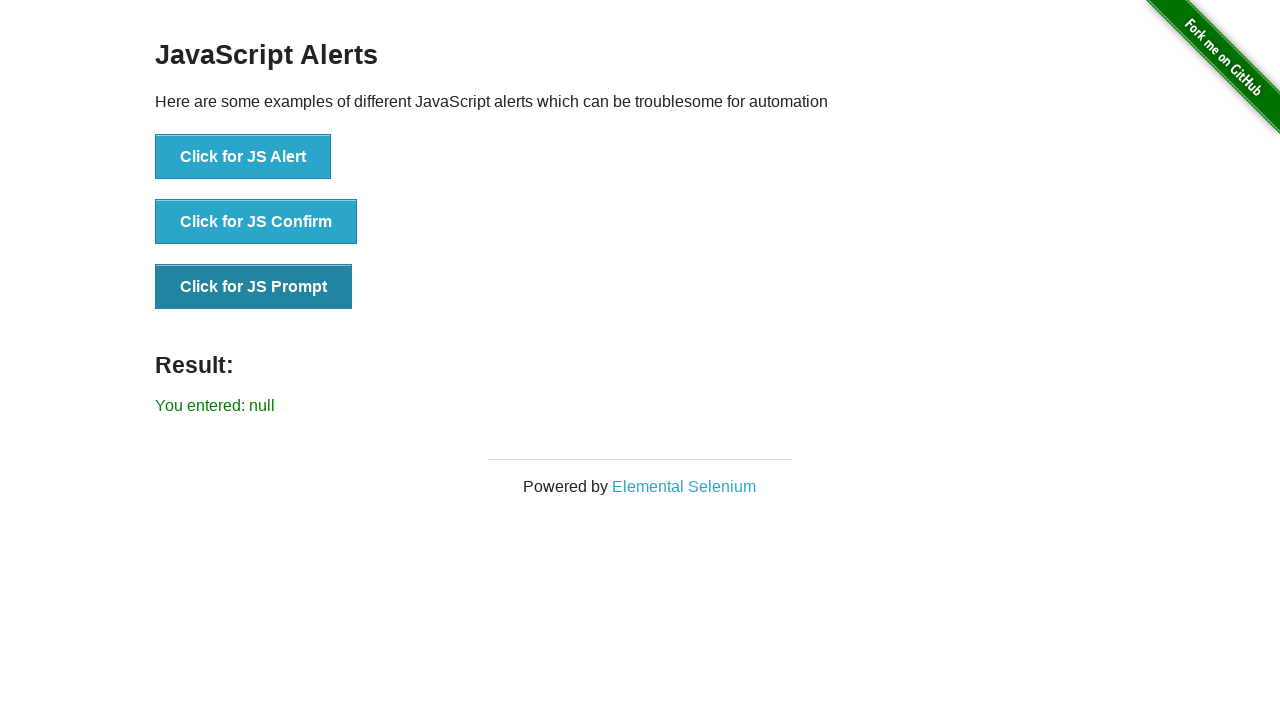

Prompt dismiss result message verified
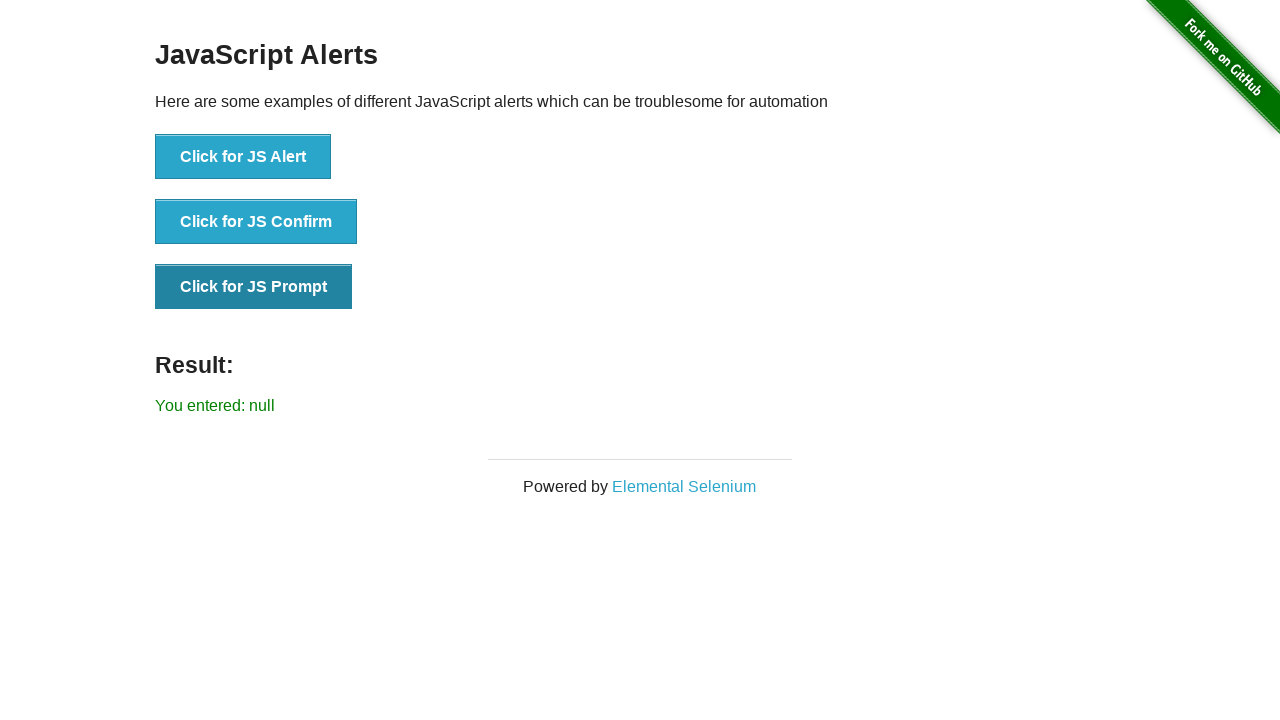

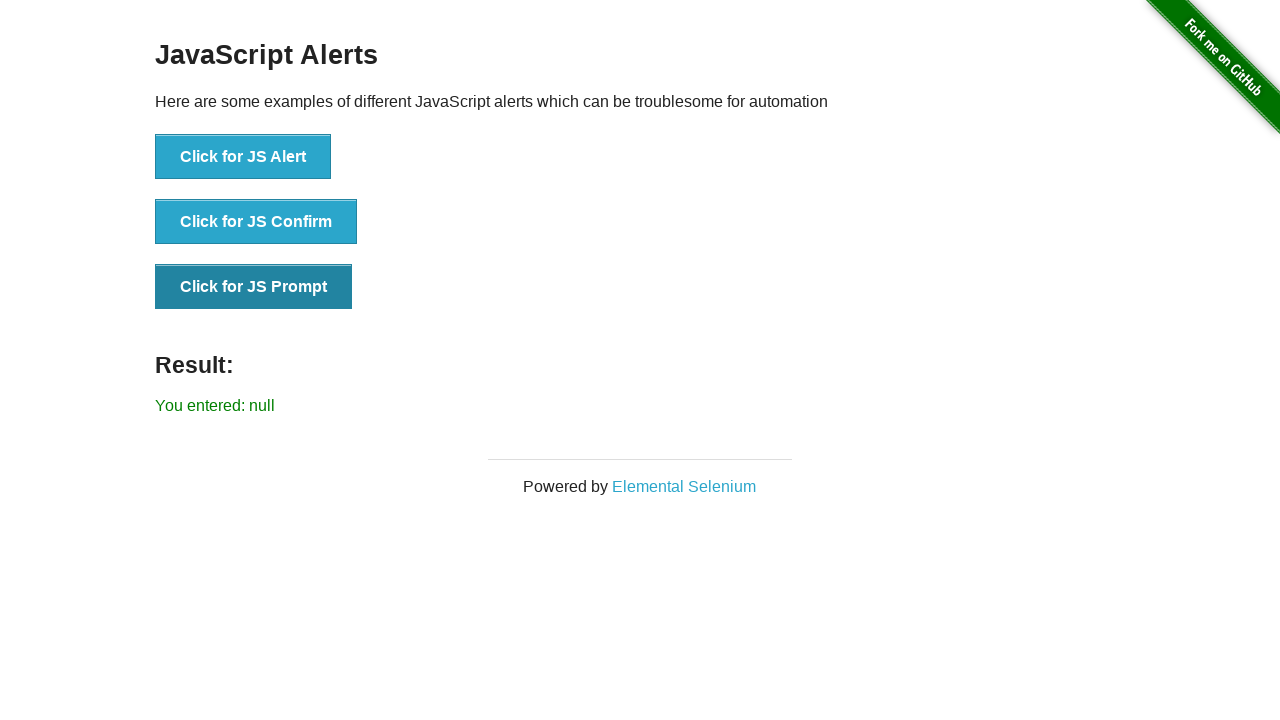